Navigates to Rahul Shetty Academy's automation practice page and locates the "Open Window" button element to verify it exists on the page.

Starting URL: https://rahulshettyacademy.com/AutomationPractice/

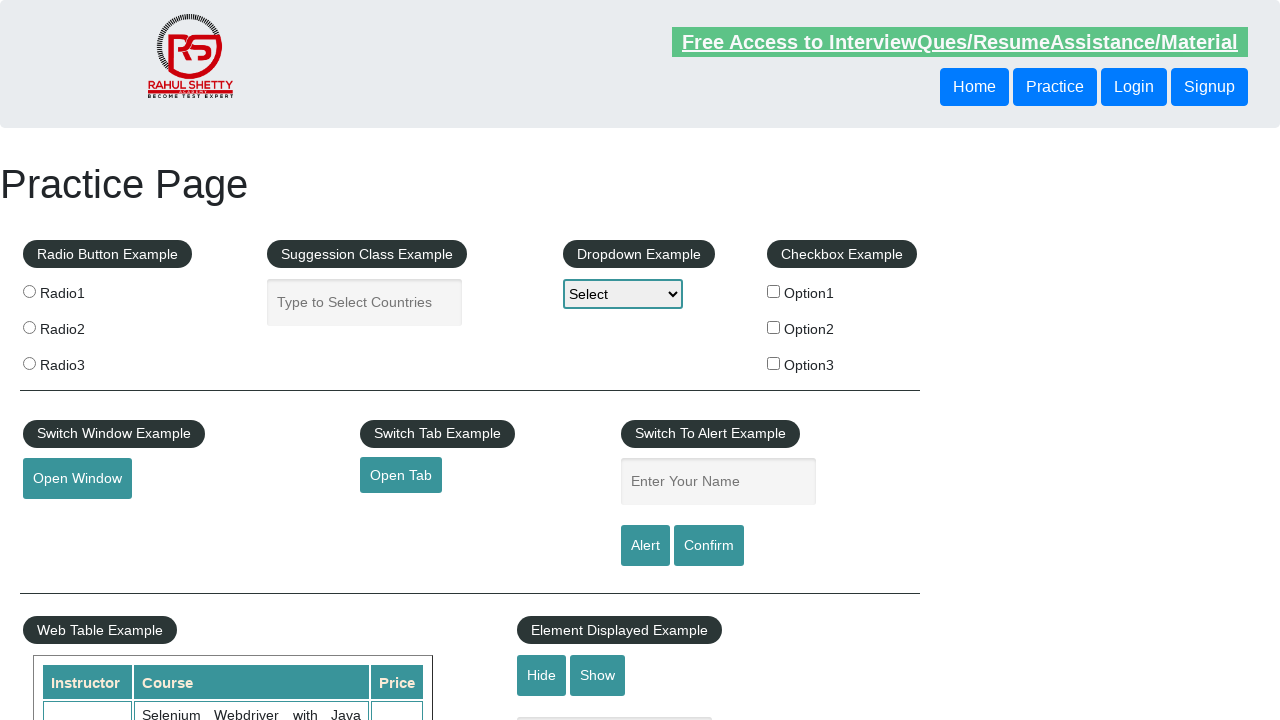

Waited for 'Open Window' button element to be present on the page
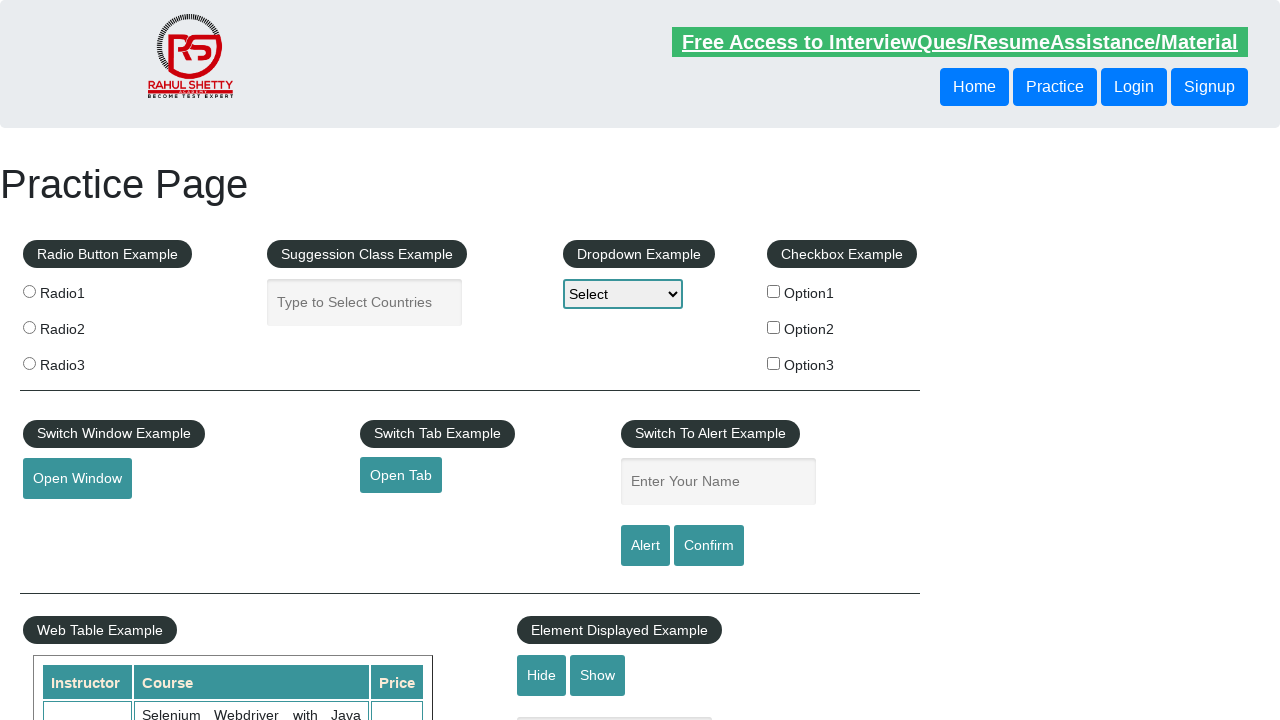

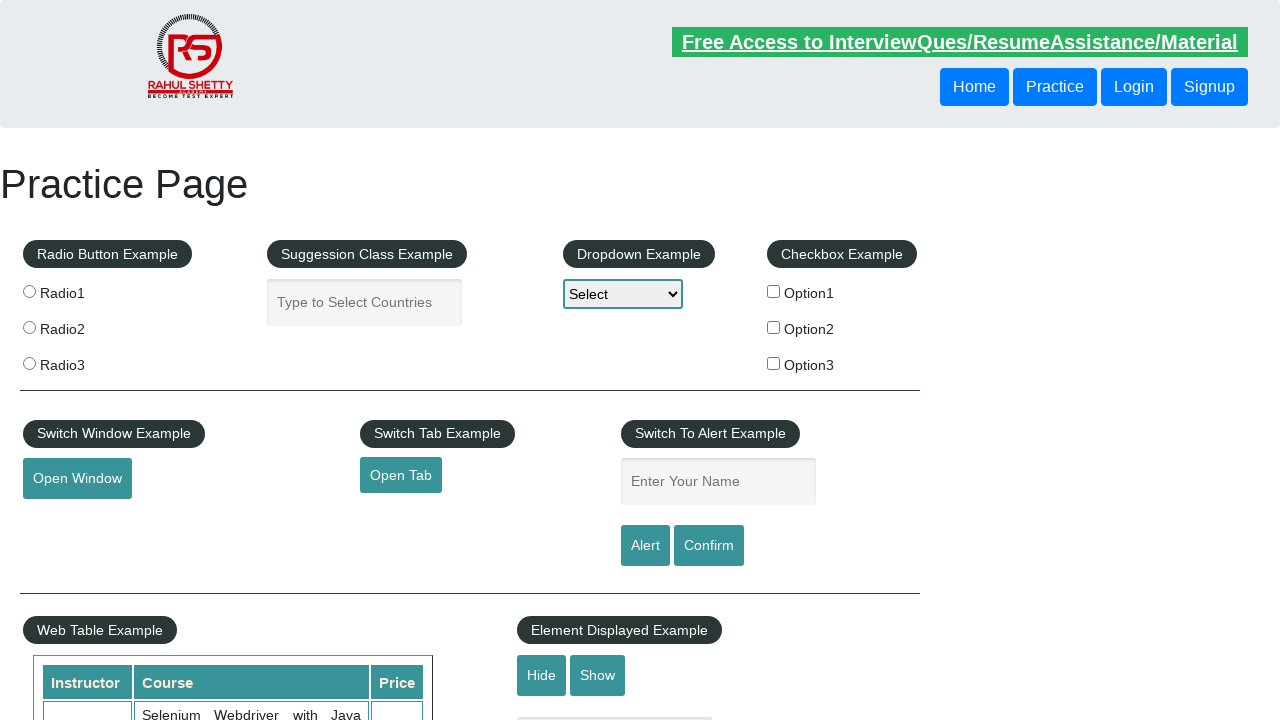